Tests notification message functionality by clicking a link and verifying the notification appears.

Starting URL: https://the-internet.herokuapp.com/notification_message

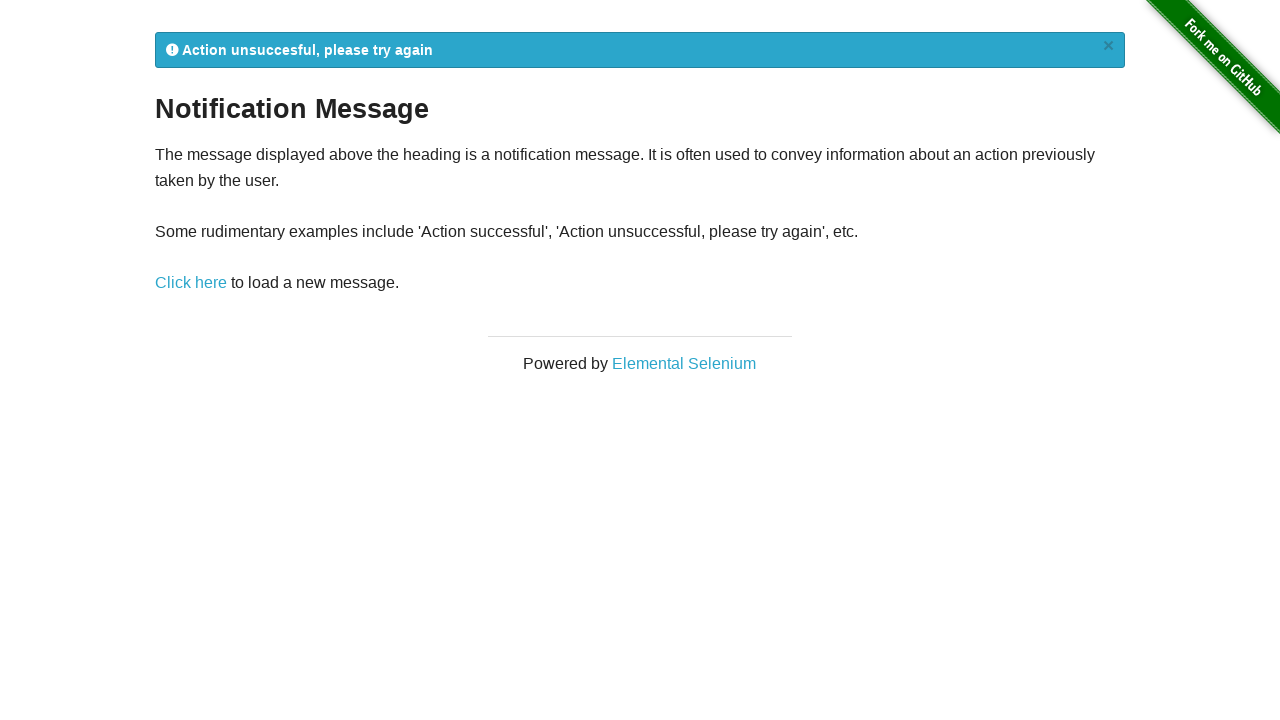

Clicked the notification button link at (191, 283) on xpath=//p/a
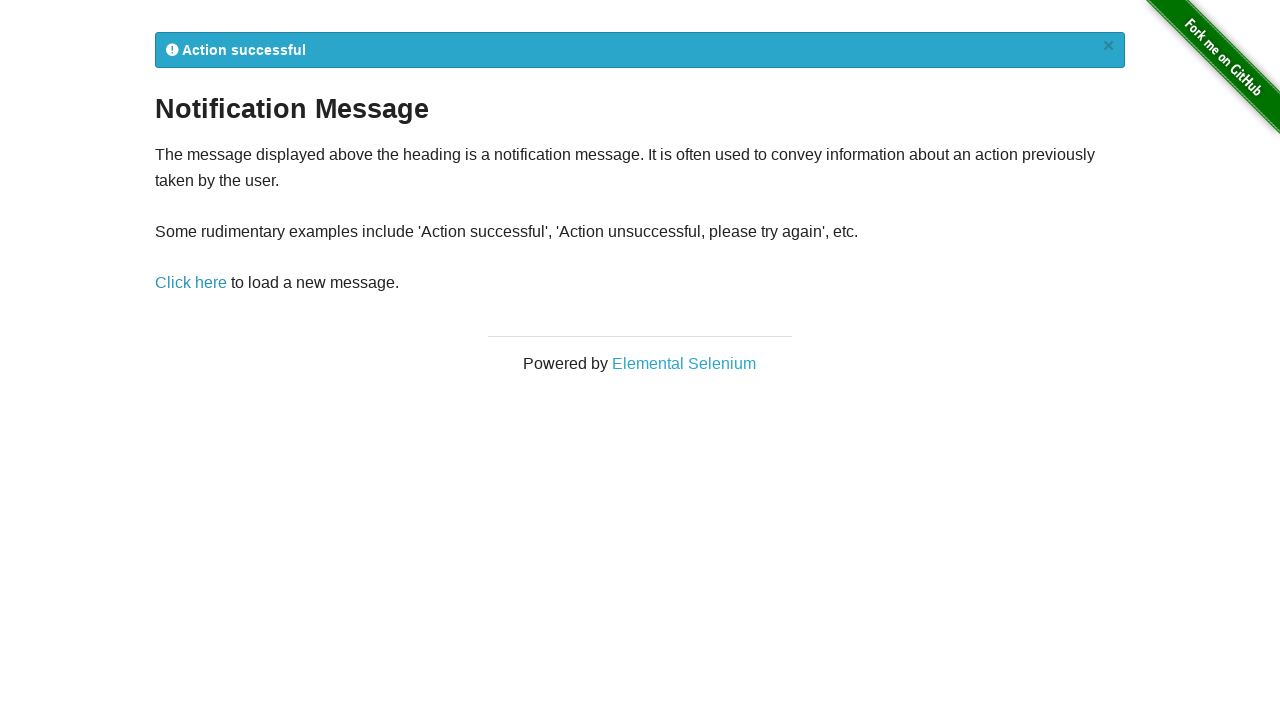

Waited for notification message to appear
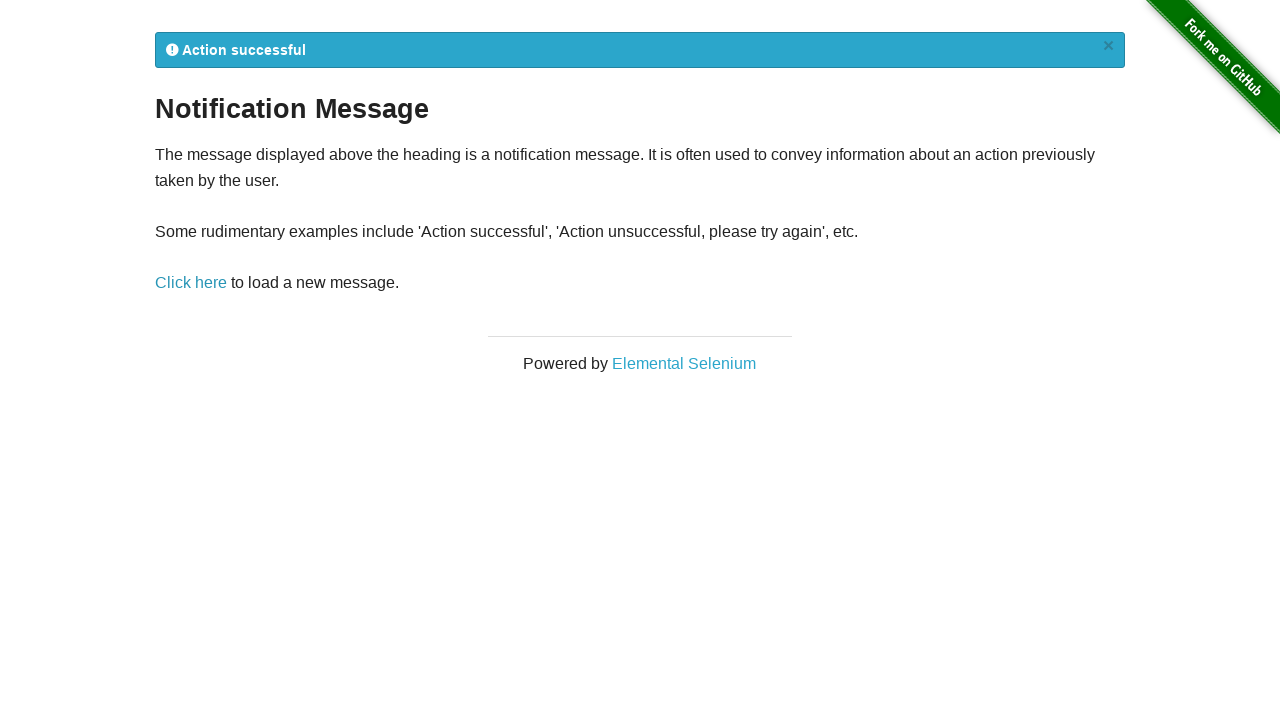

Verified notification message is visible
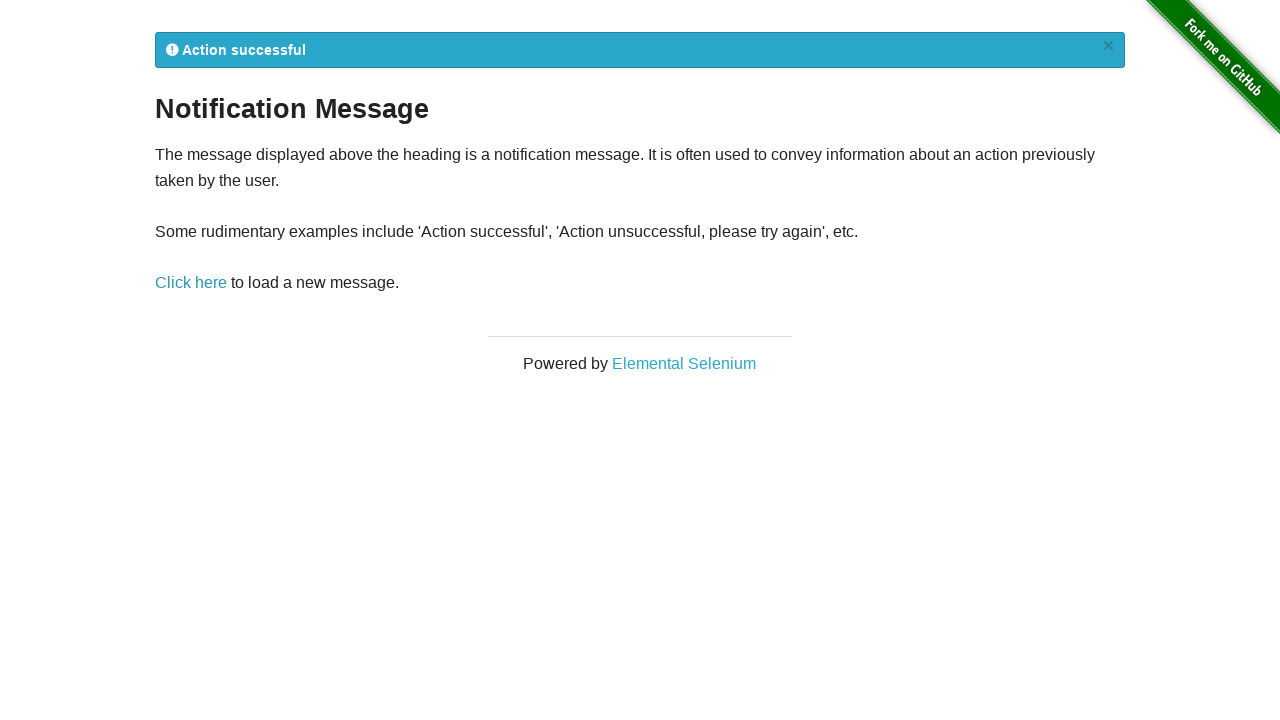

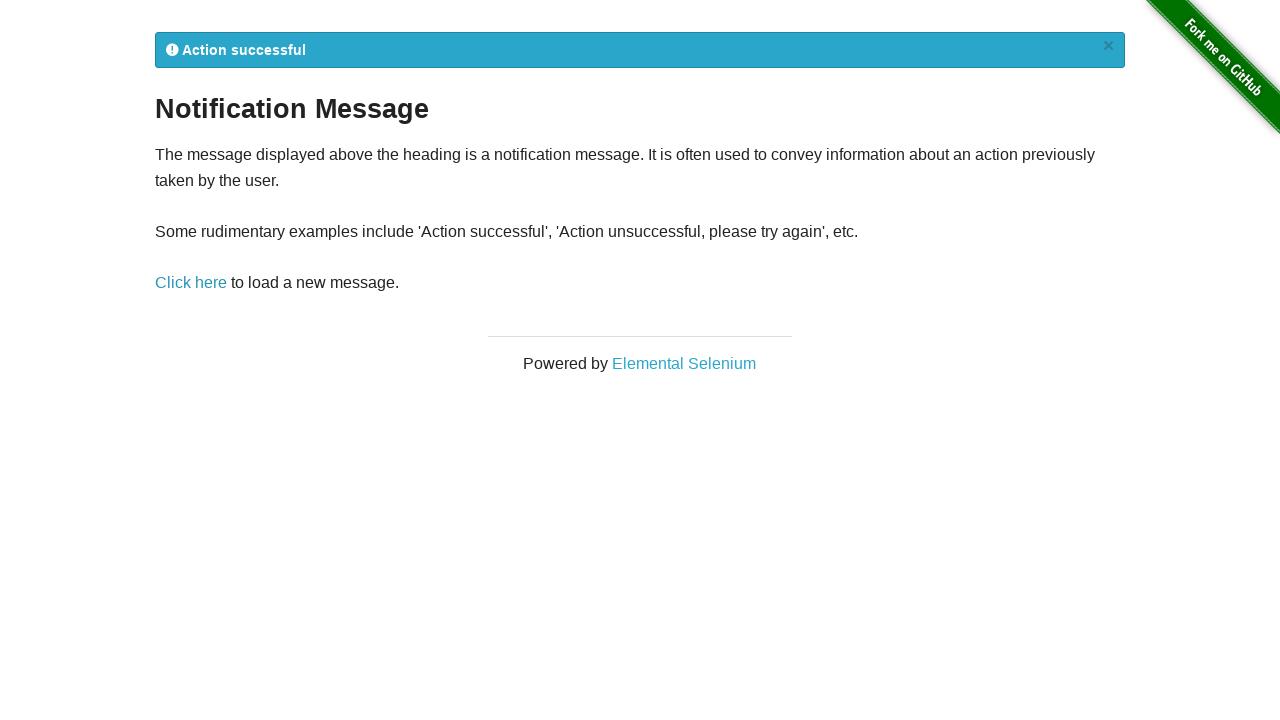